Tests user registration functionality by navigating to the registration page and filling out the registration form with first name, last name, email, username, and password fields.

Starting URL: http://shop.qa.rs/

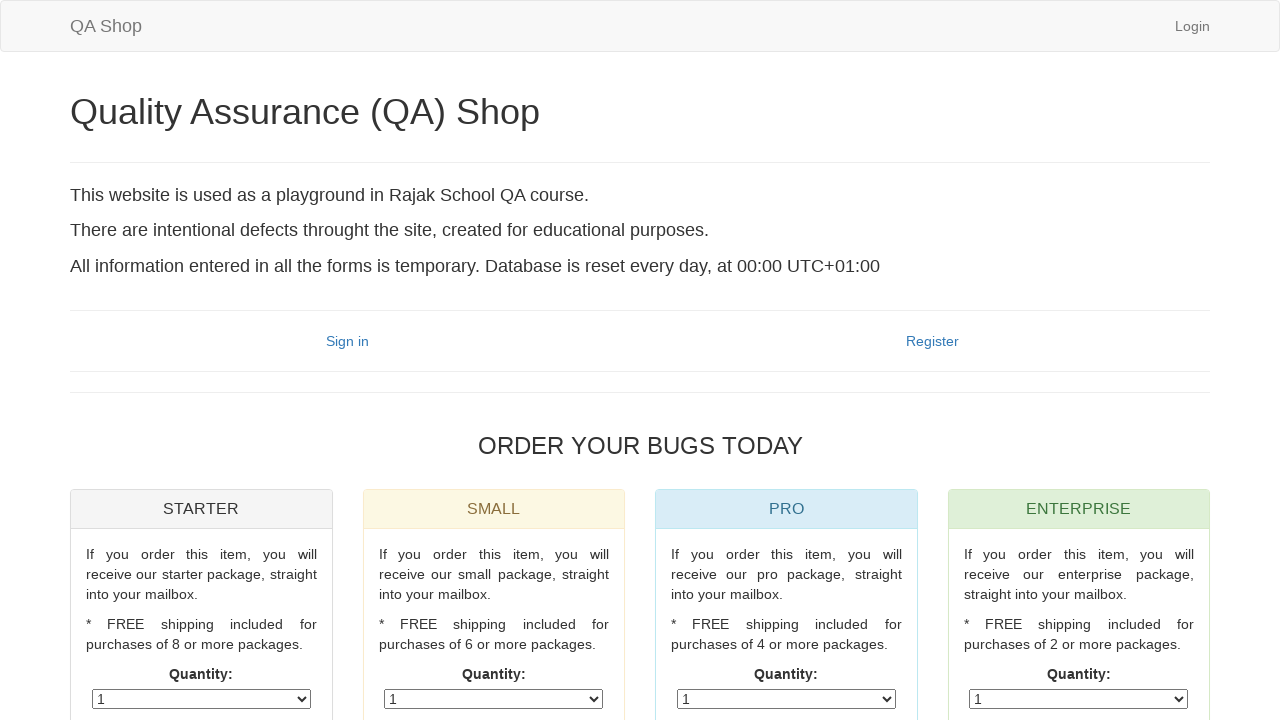

Clicked on register link to navigate to registration page at (932, 341) on a[href='/register']
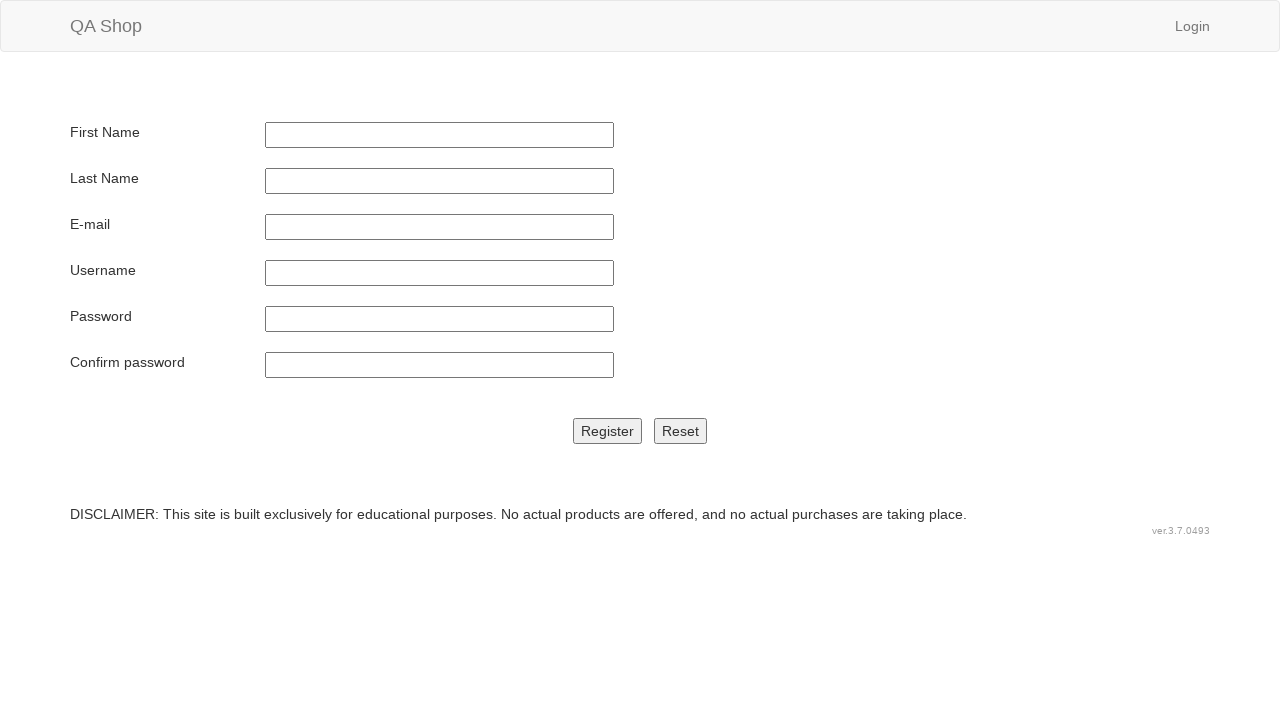

Filled first name field with 'Ivo' on input[name='ime']
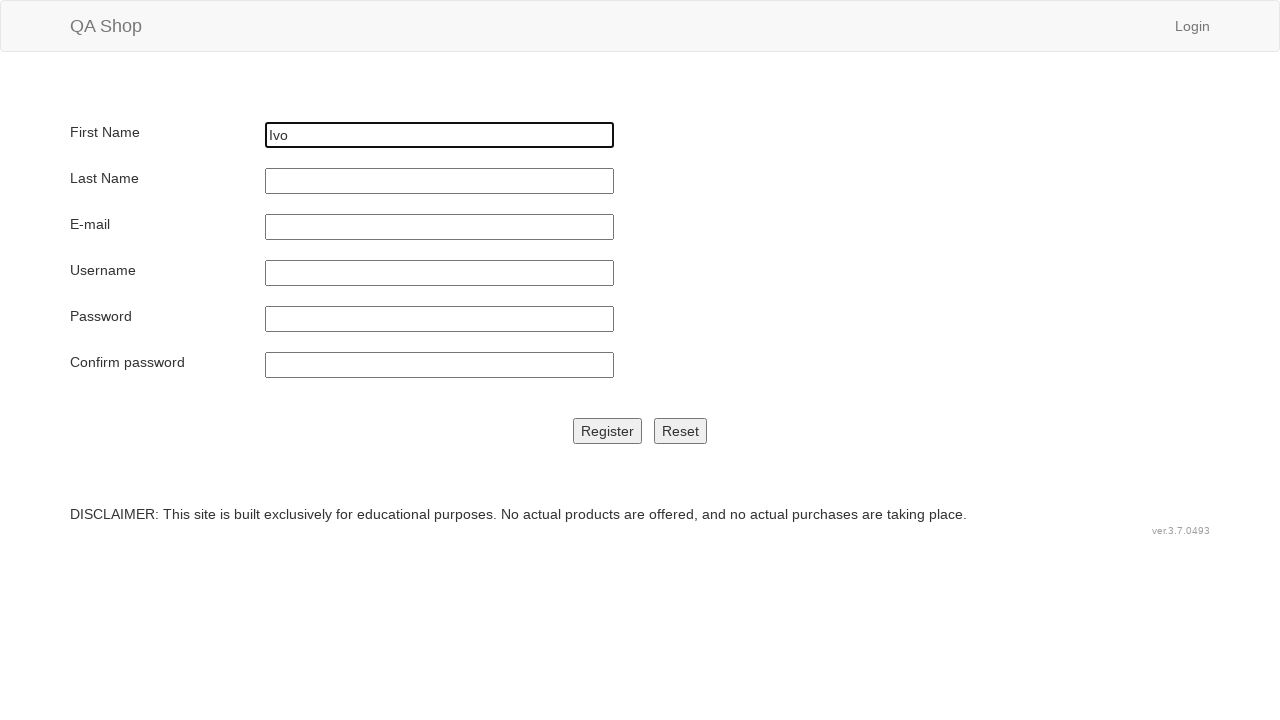

Filled last name field with 'Andric' on input[name='prezime']
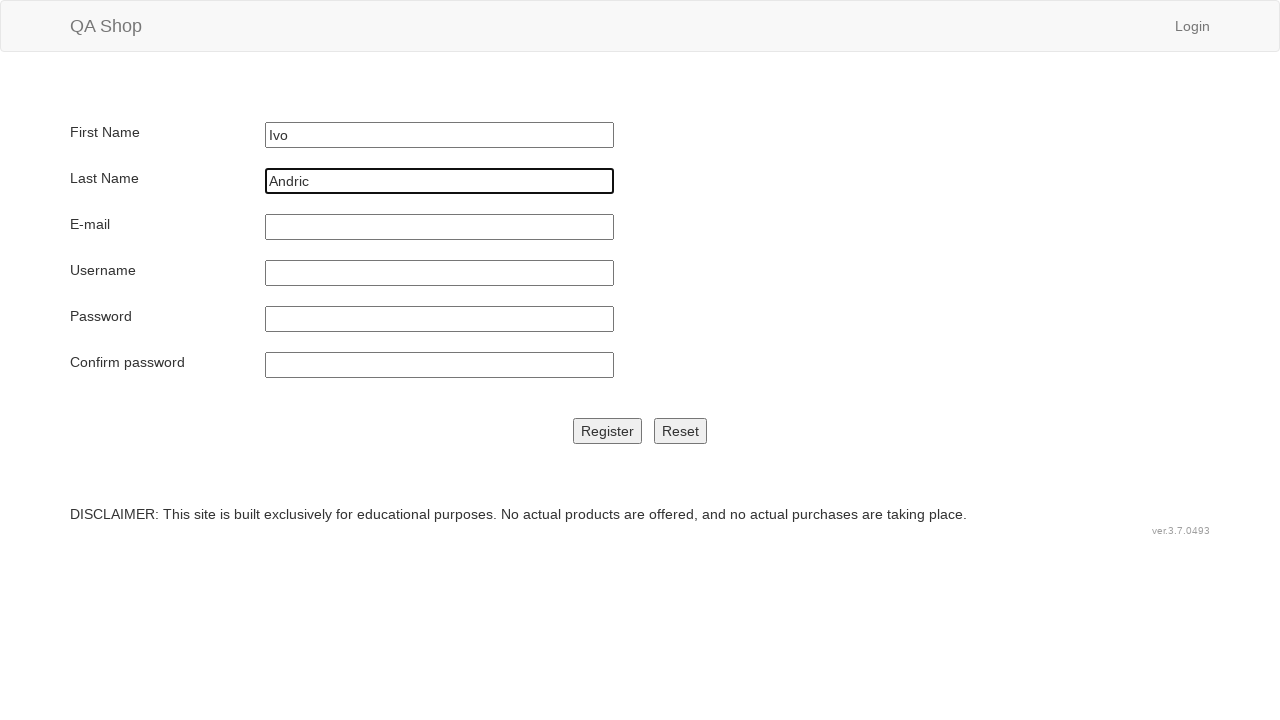

Filled email field with 'ivo.andric.test@example.com' on input[name='email']
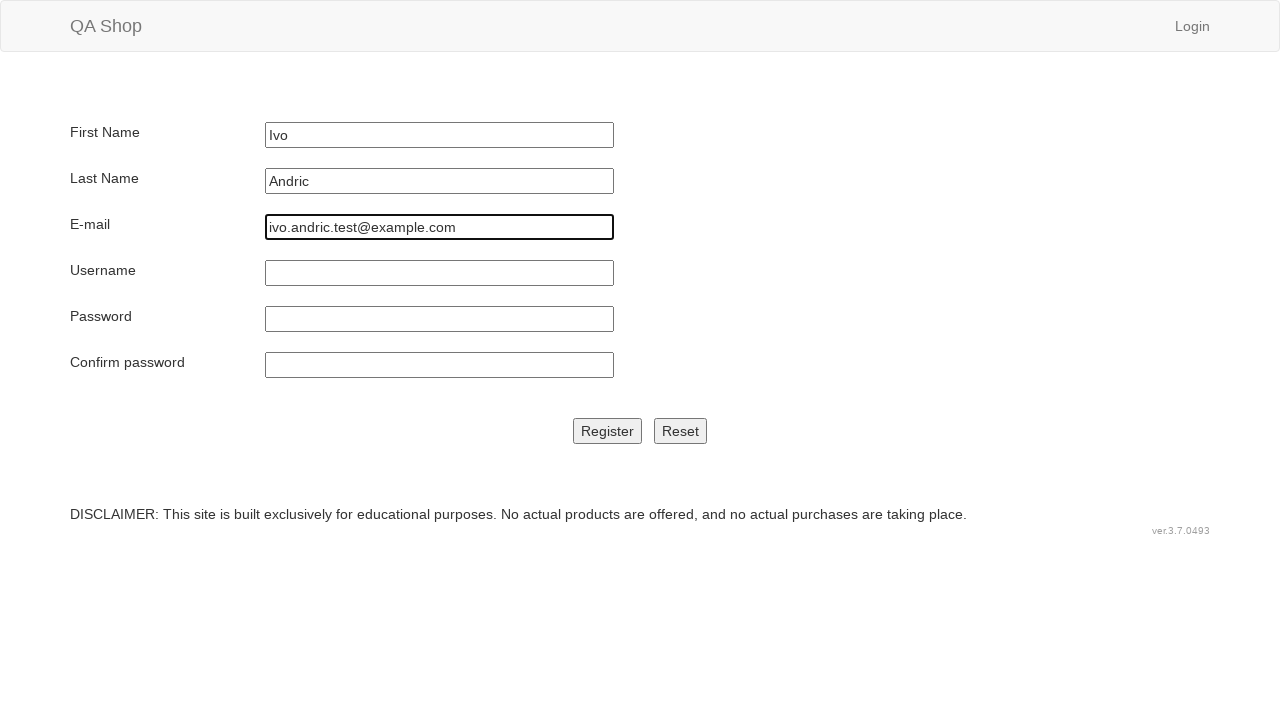

Filled username field with 'ivoandric2024' on input[name='korisnicko']
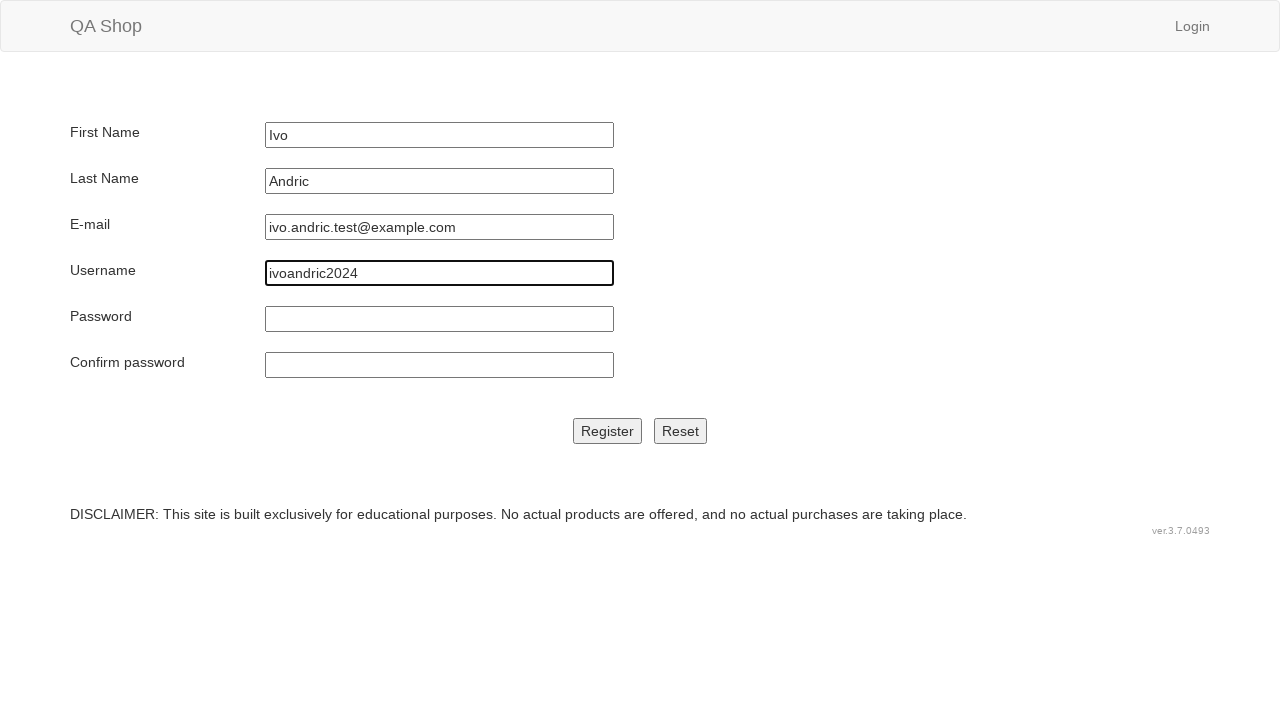

Filled password field with 'TestPassword123' on input[name='lozinka']
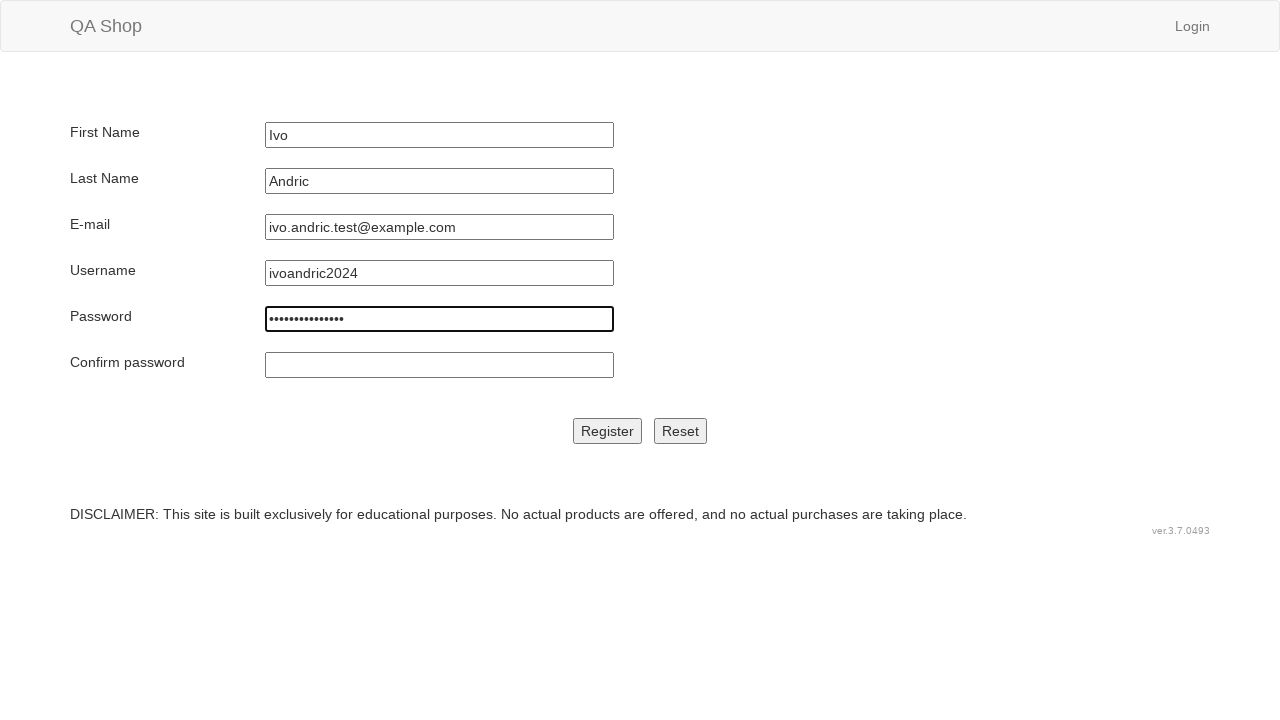

Filled confirm password field with 'TestPassword123' on input[name='lozinkaOpet']
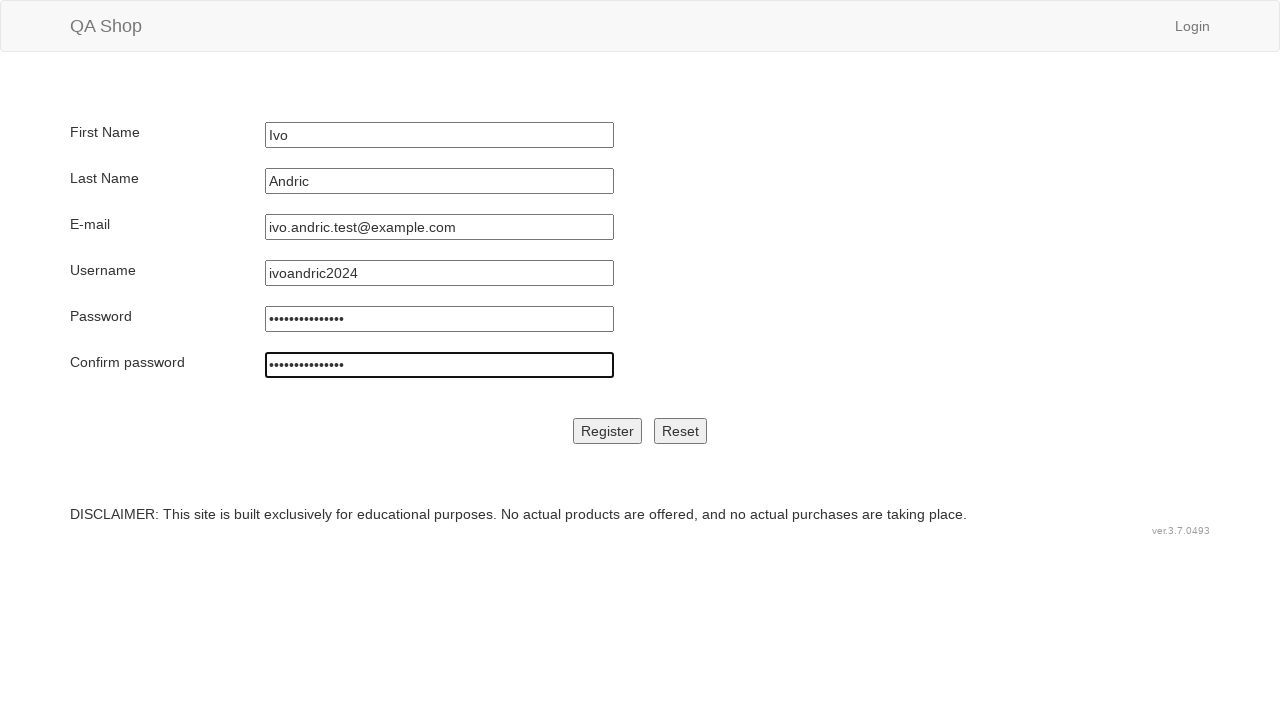

Clicked register button to submit registration form at (608, 431) on input[name='register']
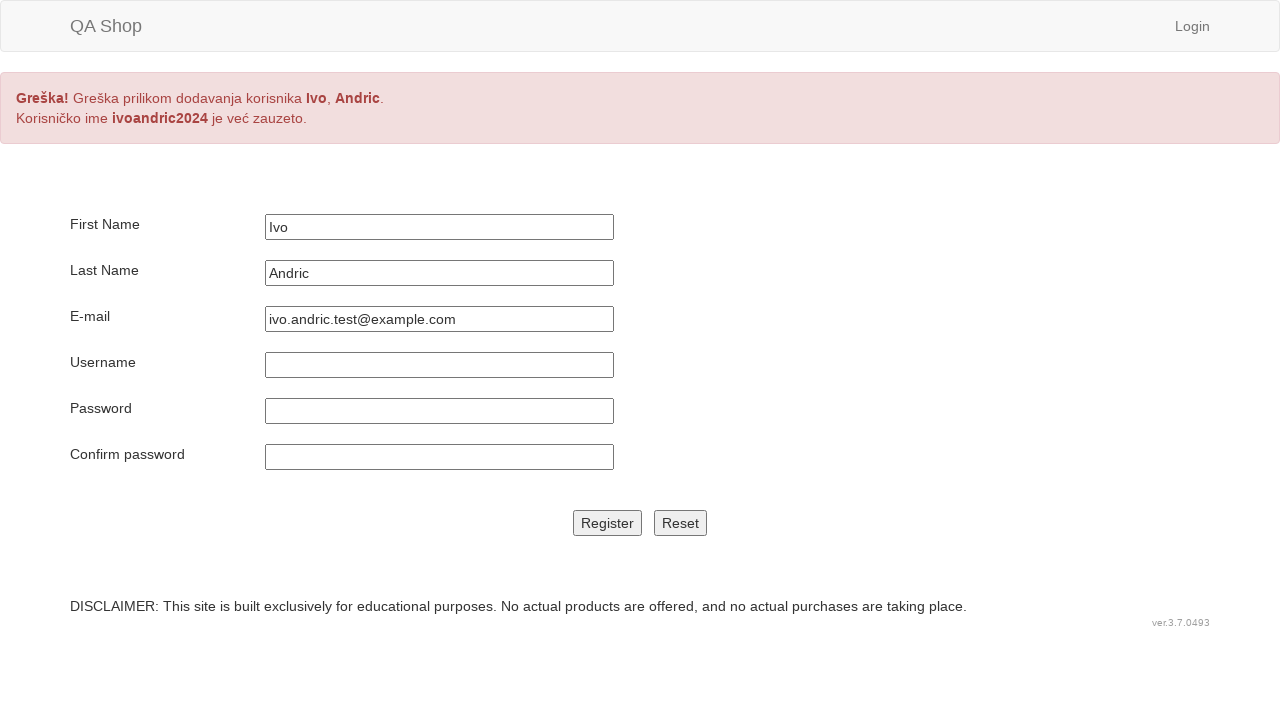

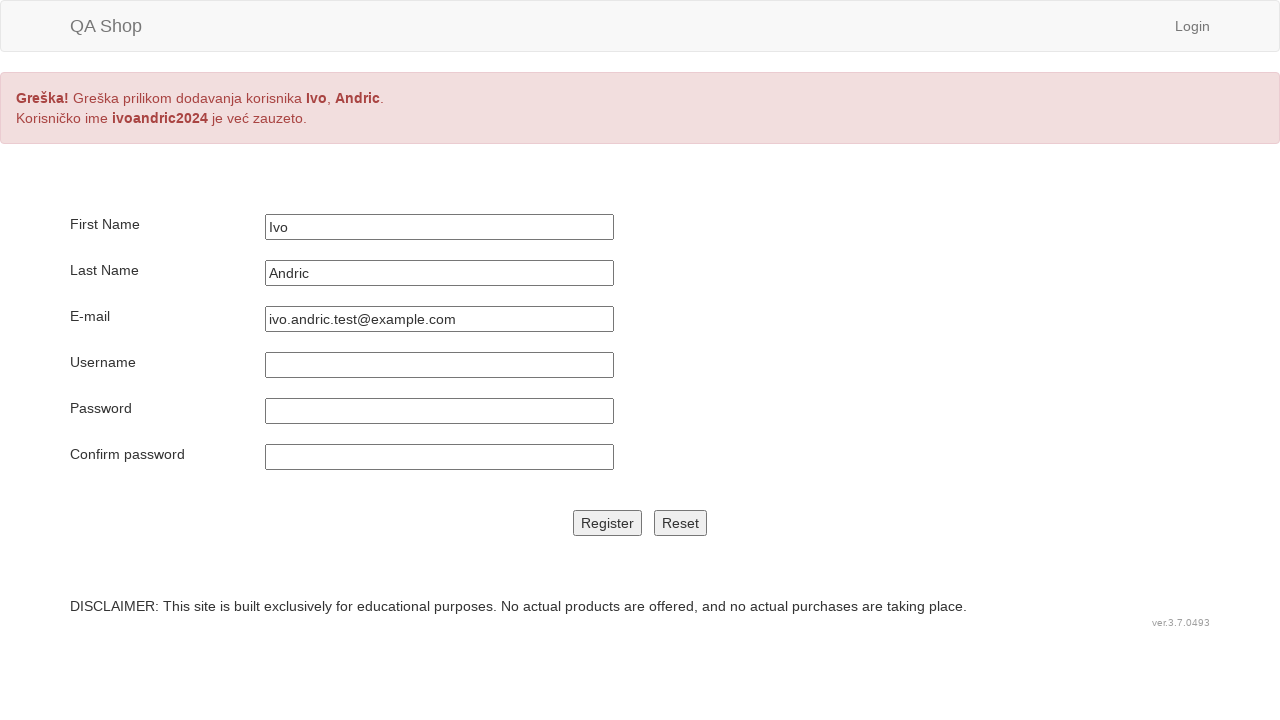